Tests the RedBus travel search form by filling in the source city (Chennai) and destination city (Coimbatore) fields for bus booking search.

Starting URL: https://www.redbus.com/

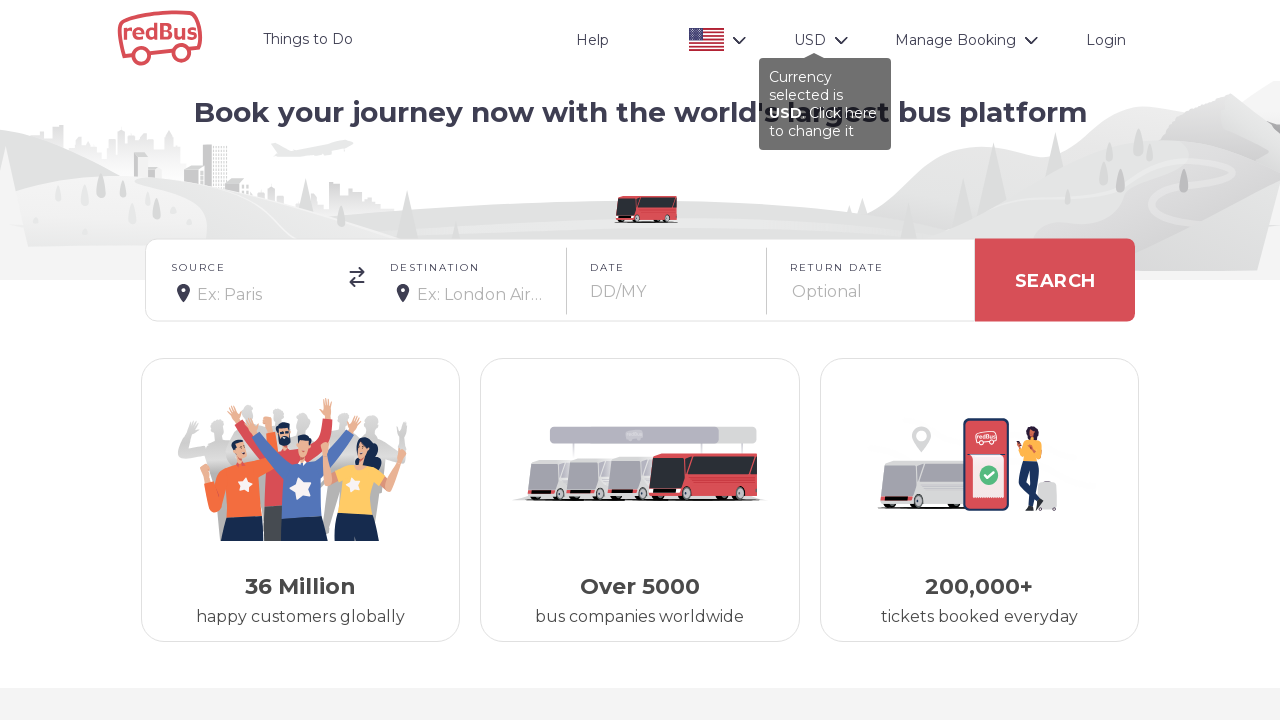

Filled source city field with 'Chennai' on #src
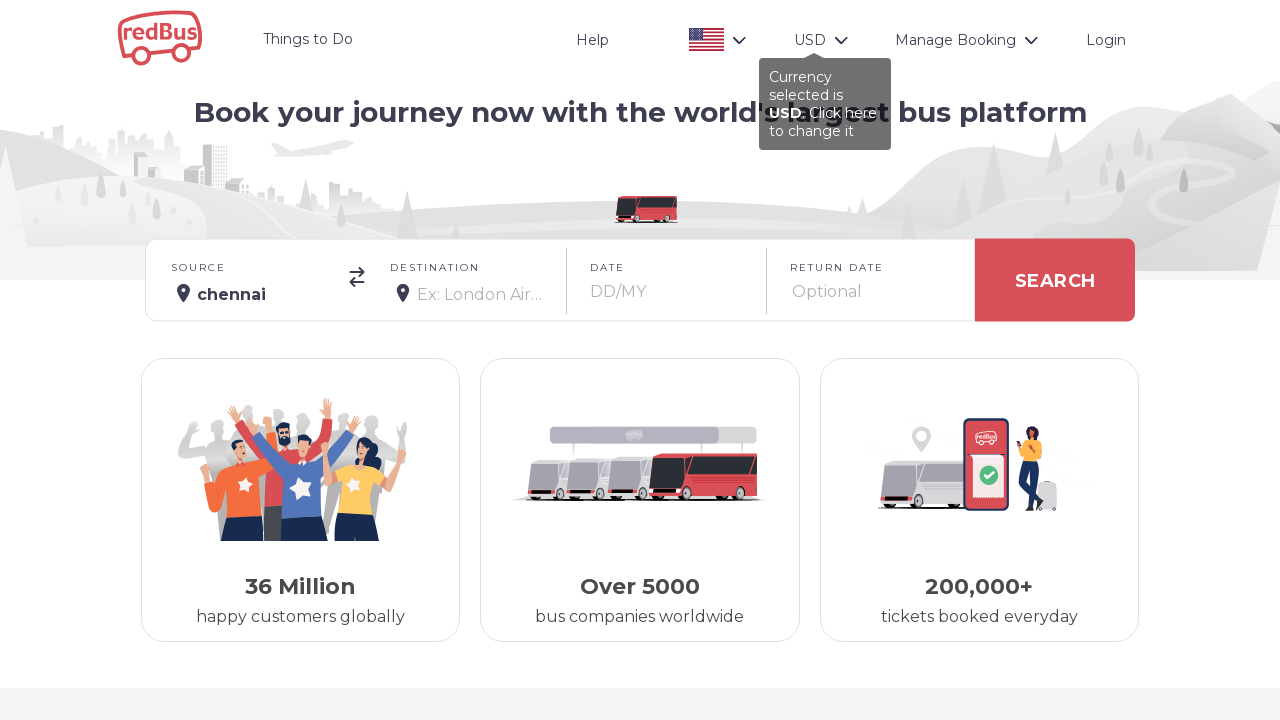

Filled destination city field with 'Coimbatore' on #dest
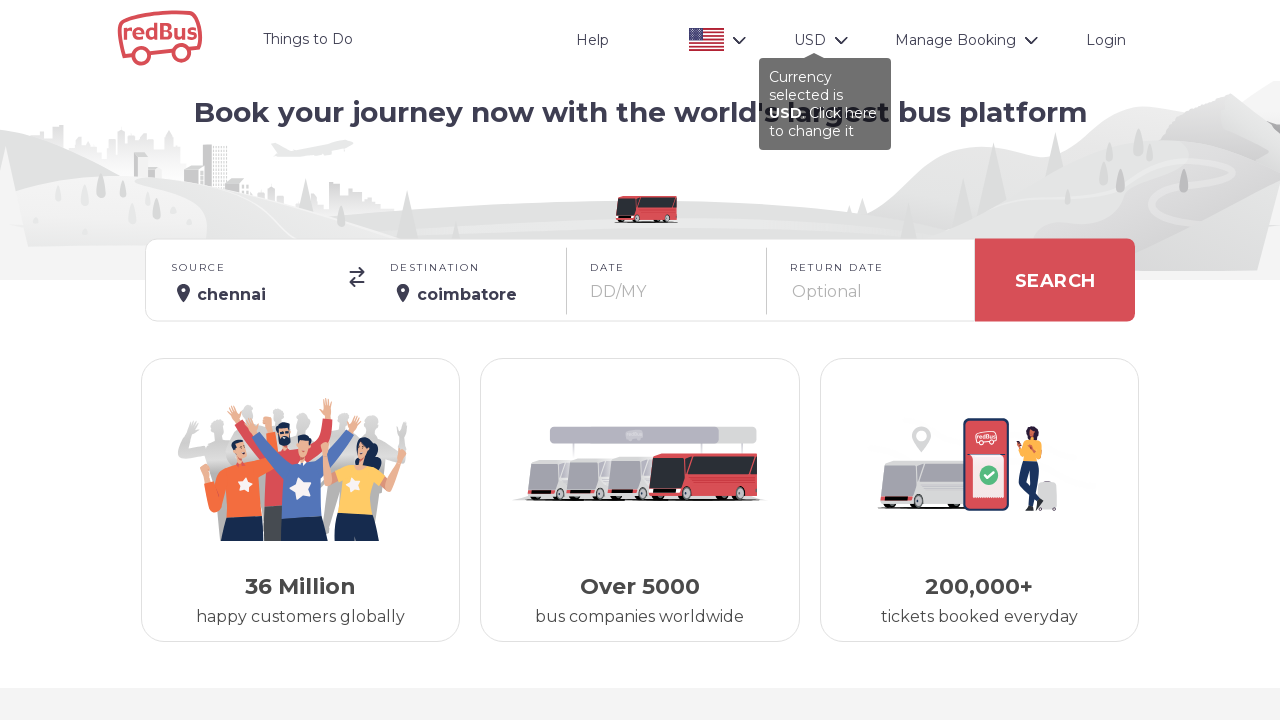

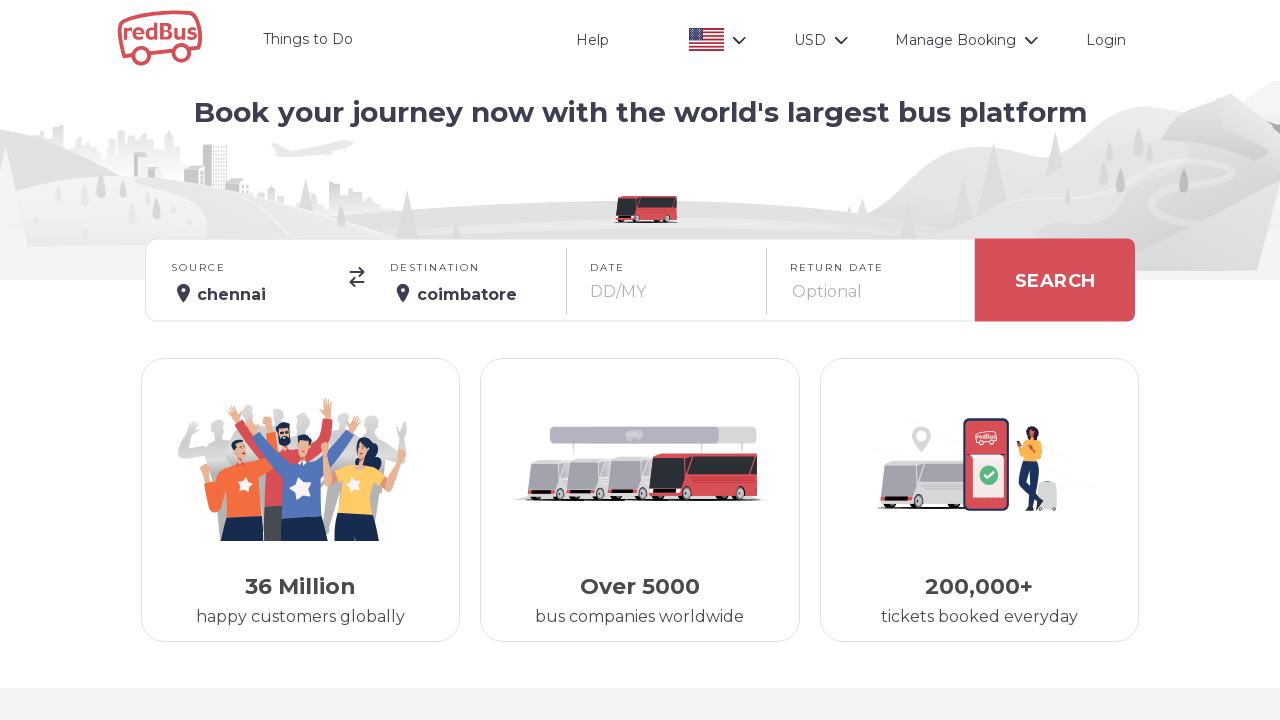